Tests that multiple SmallPDF tool pages load correctly by navigating to each URL, verifying the body element is displayed, and navigating back

Starting URL: https://smallpdf.com/pdf-converter#r=convert

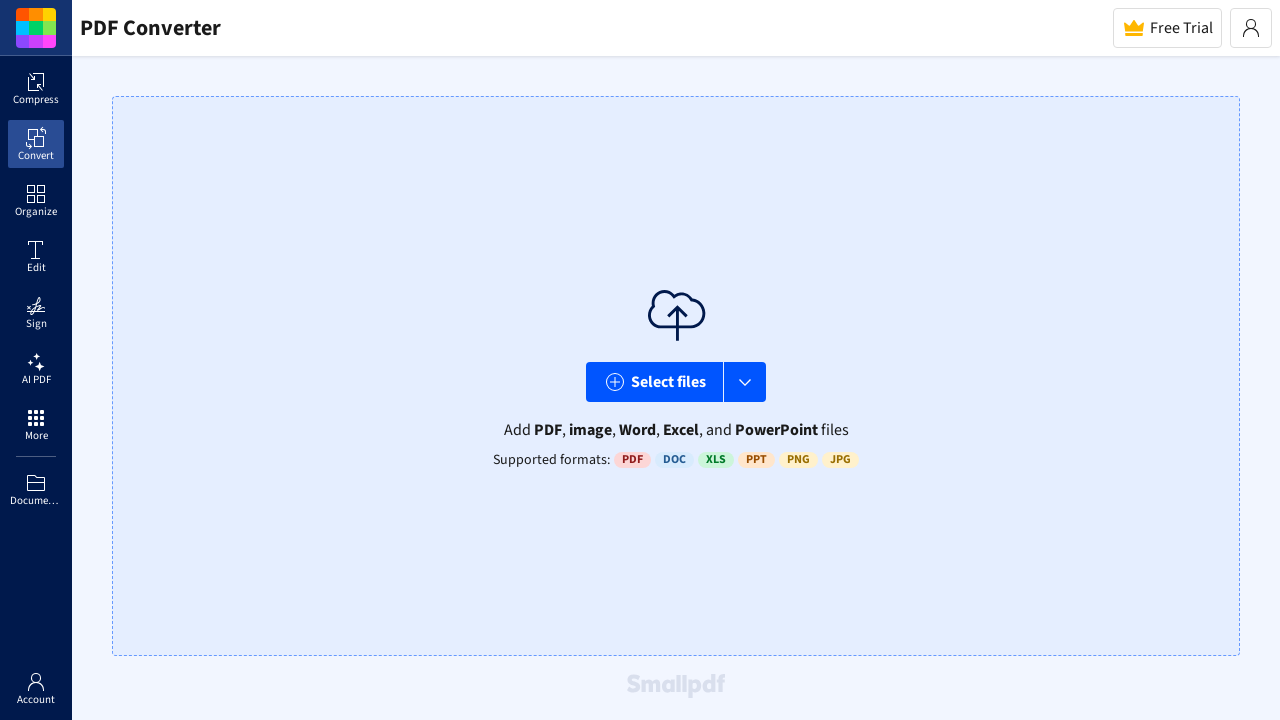

Navigated to https://smallpdf.com/merge-pdf#r=organize-merge
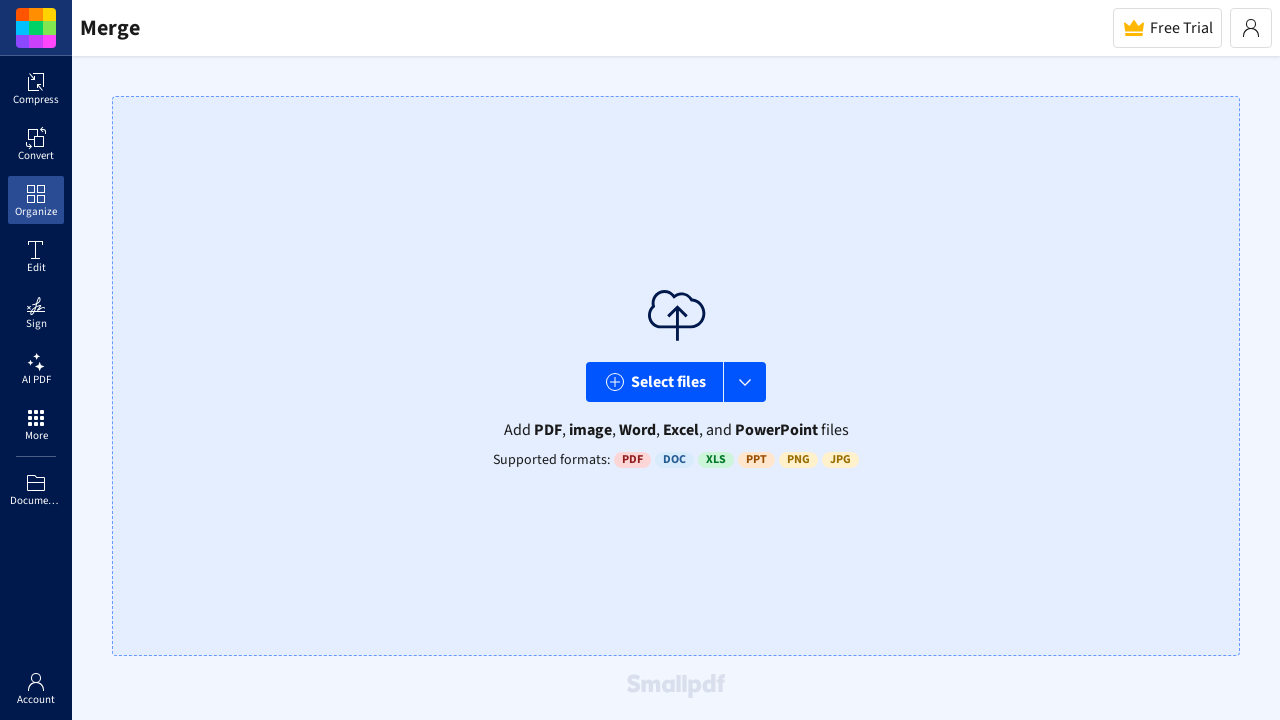

Body element is visible on the page
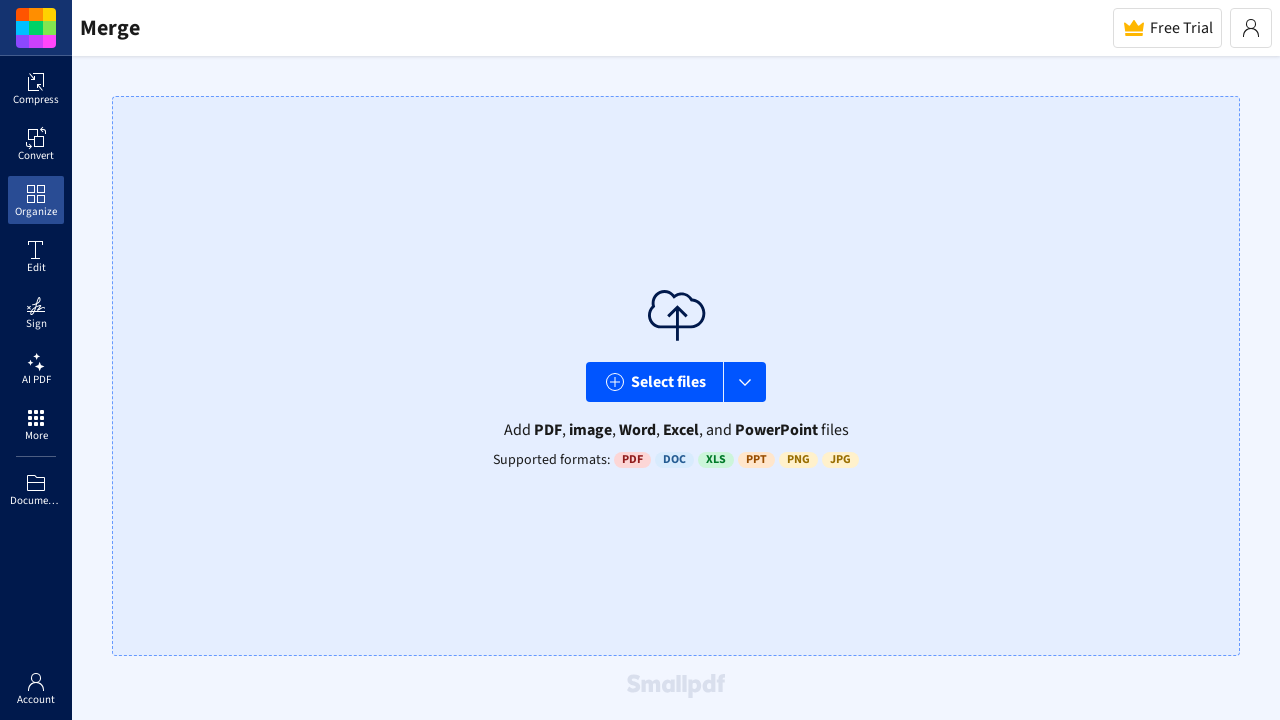

Retrieved page title to confirm page loaded
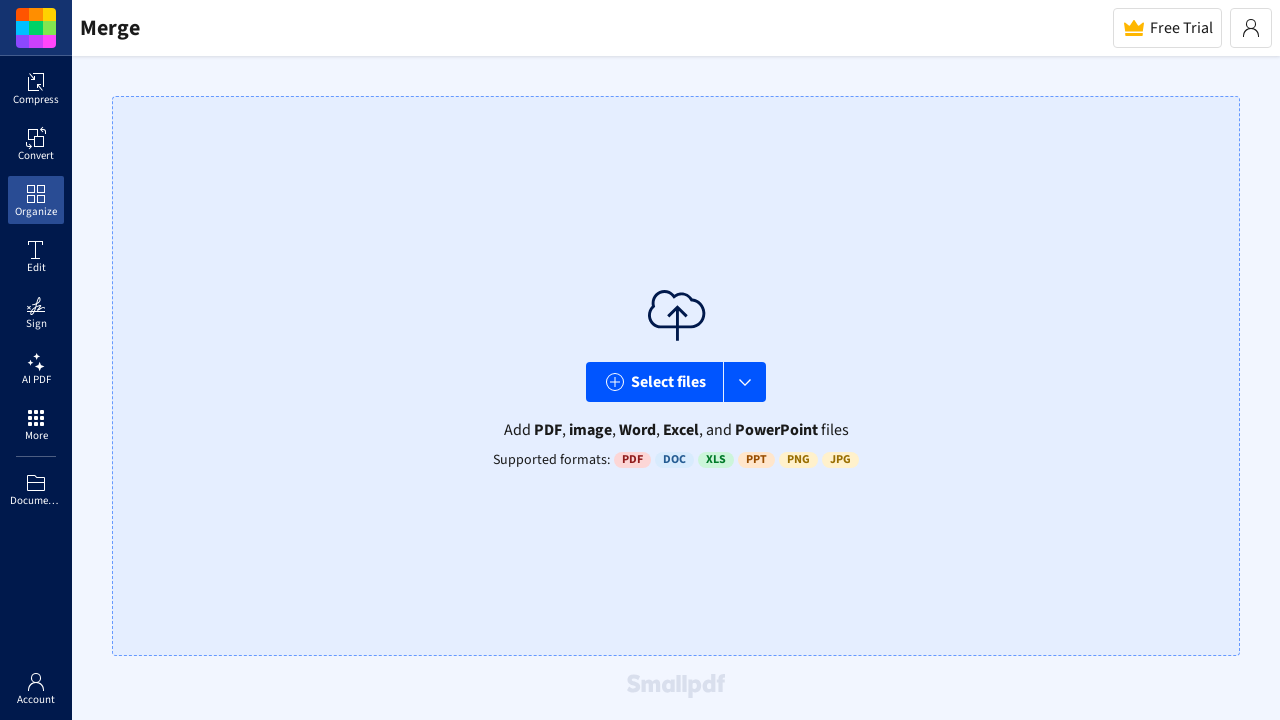

Navigated back to previous page
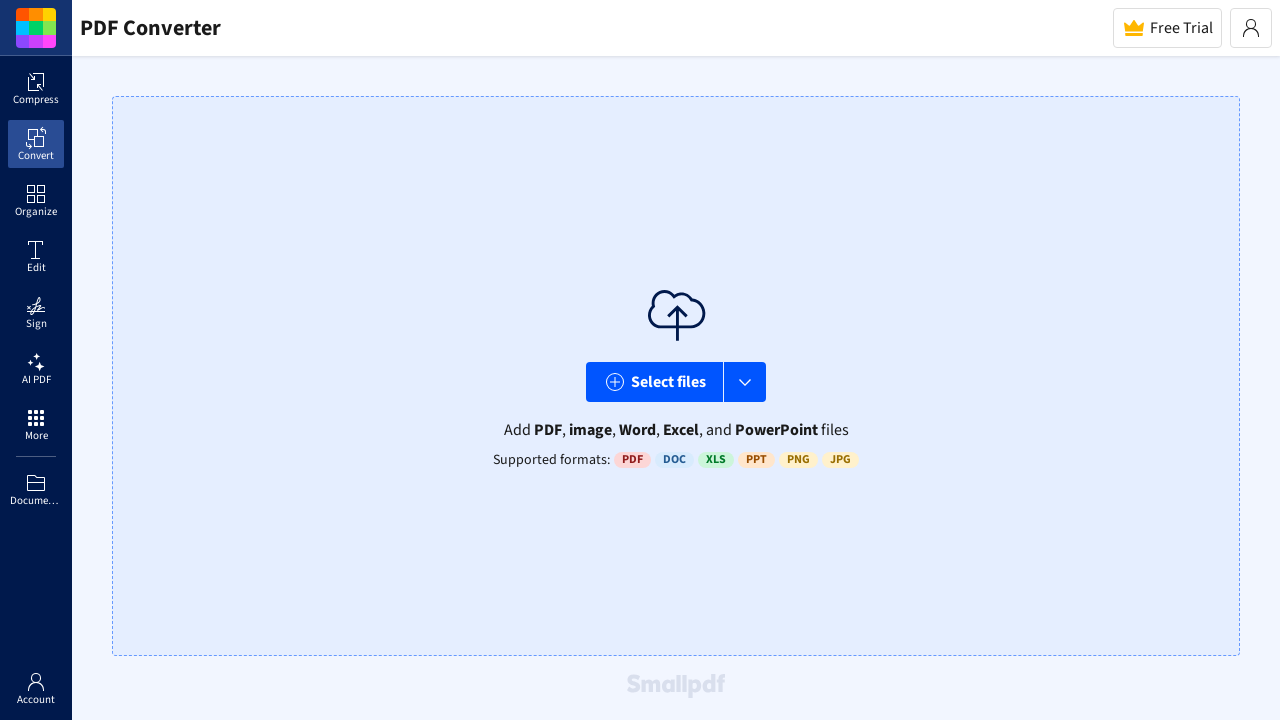

Navigated to https://smallpdf.com/edit-pdf#r=annotate
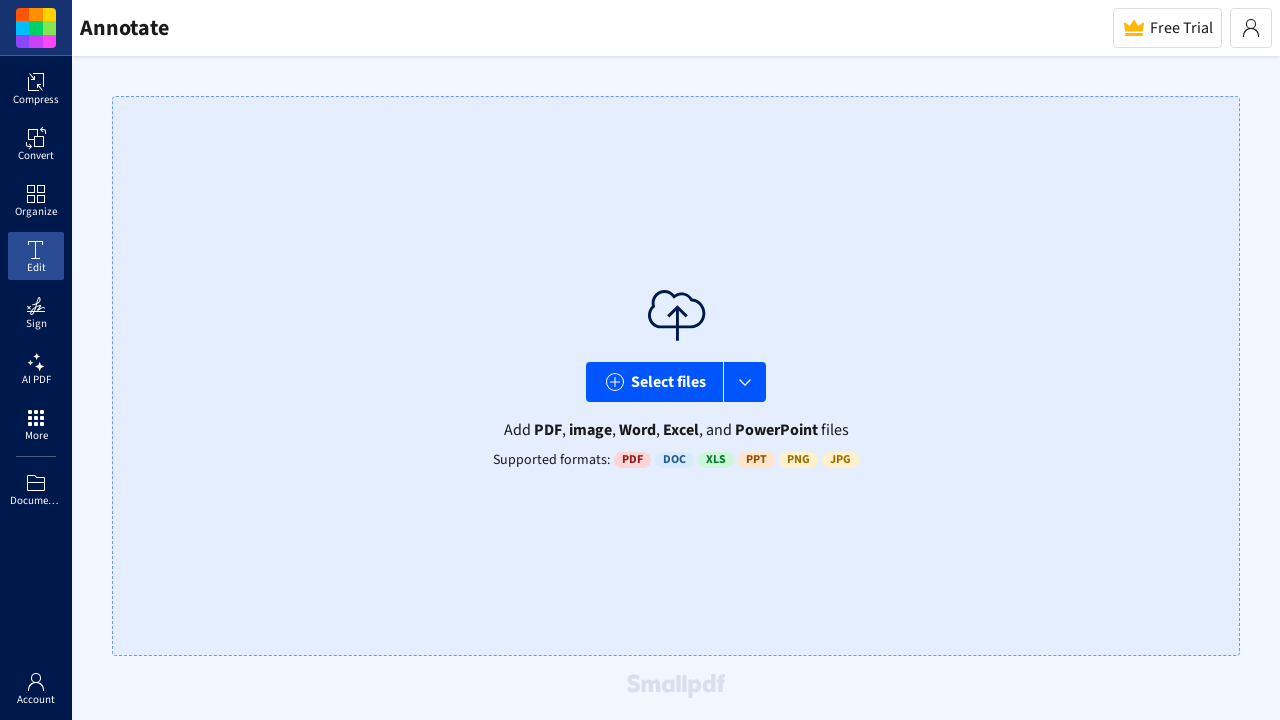

Body element is visible on the page
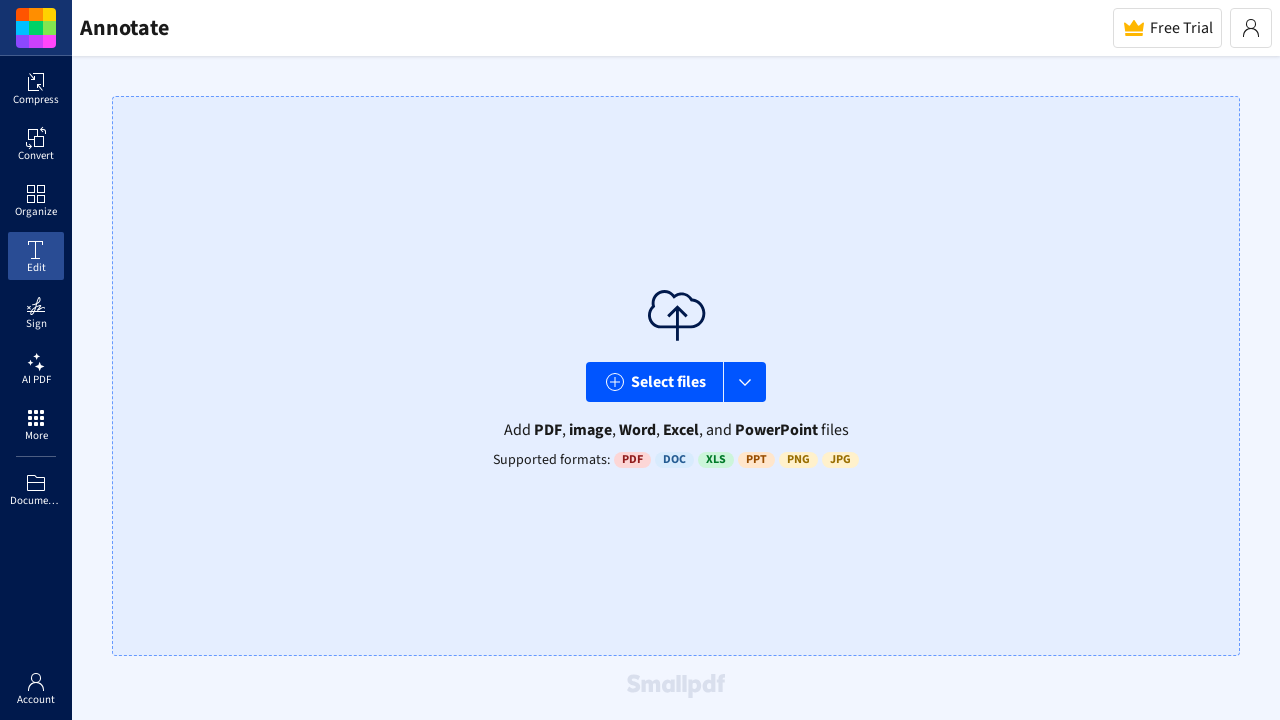

Retrieved page title to confirm page loaded
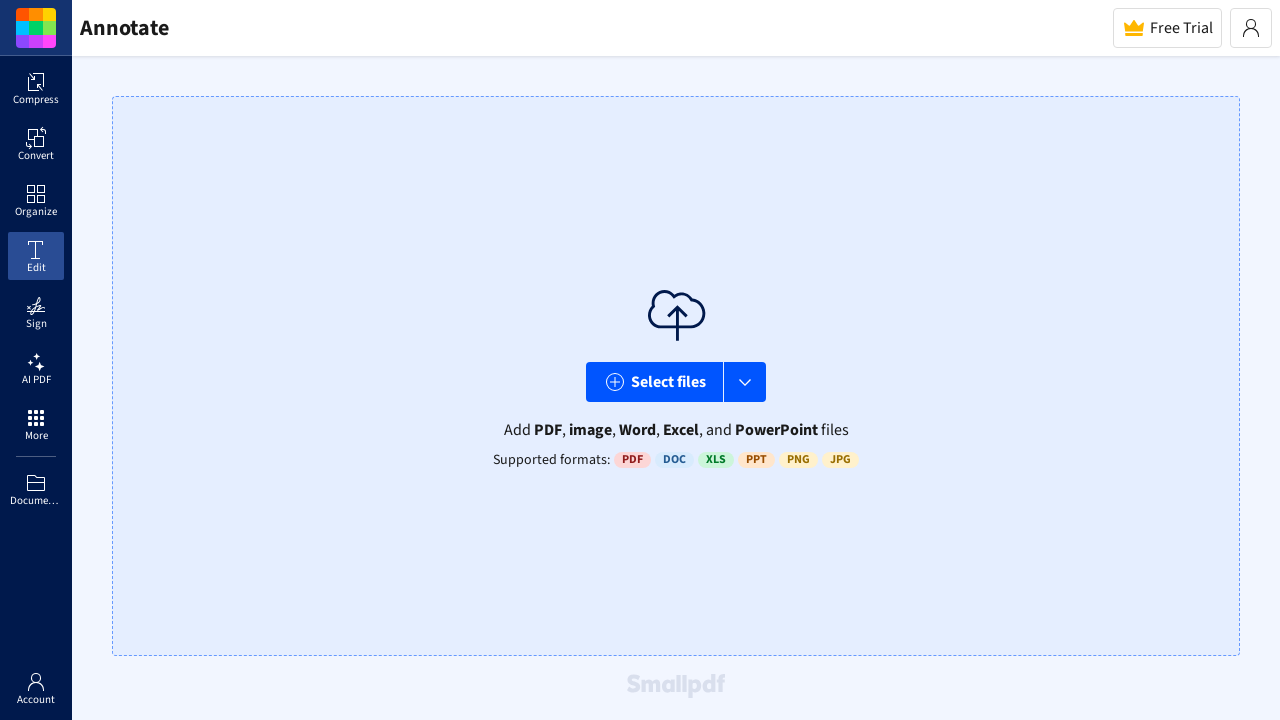

Navigated back to previous page
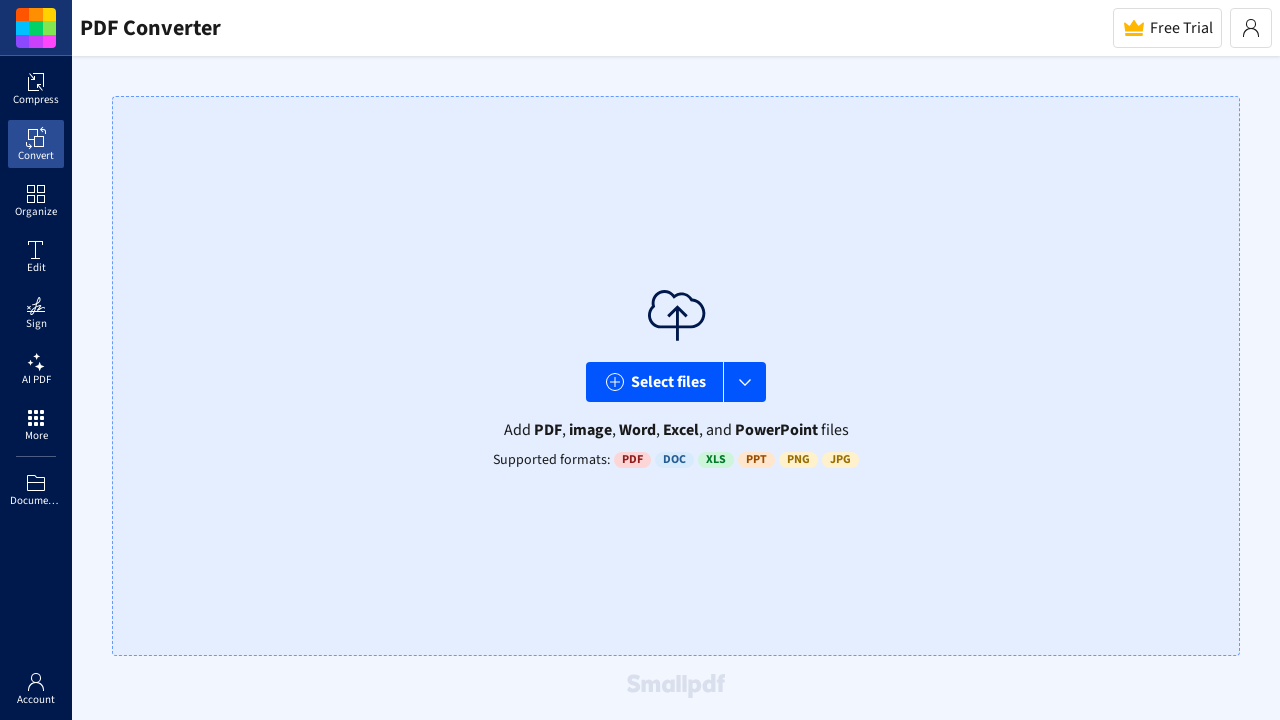

Navigated to https://smallpdf.com/sign-pdf#r=app
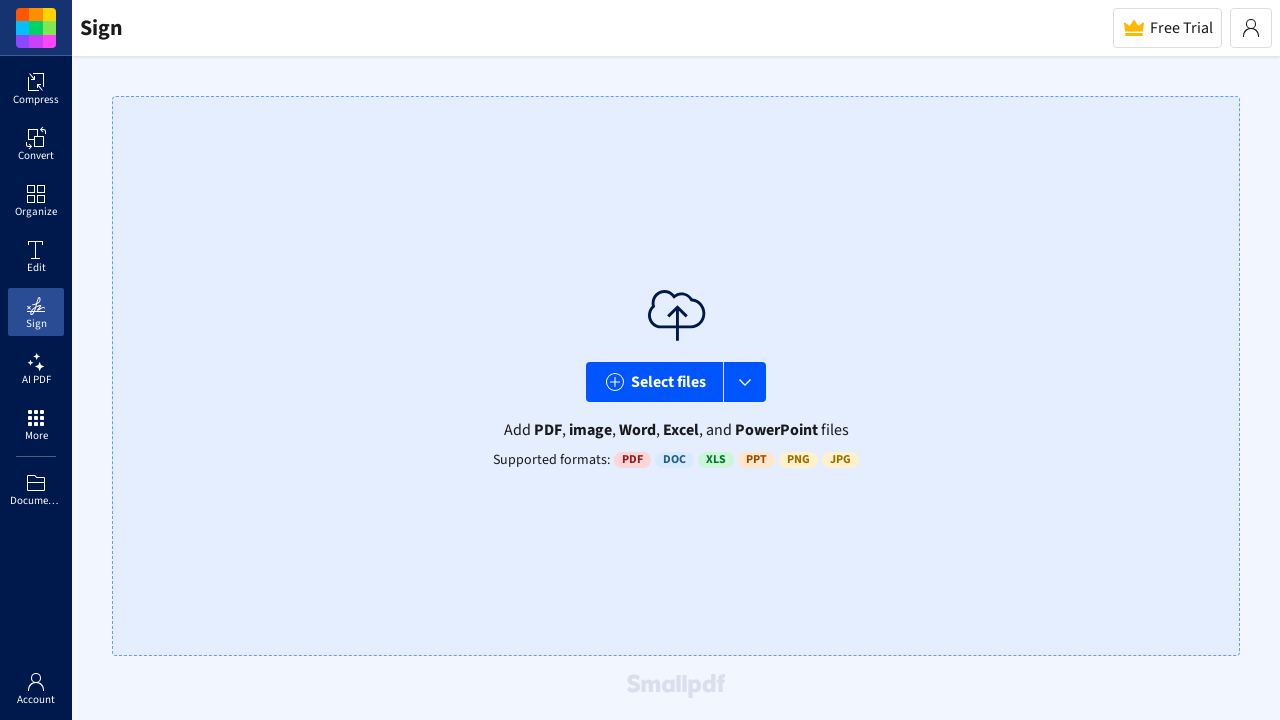

Body element is visible on the page
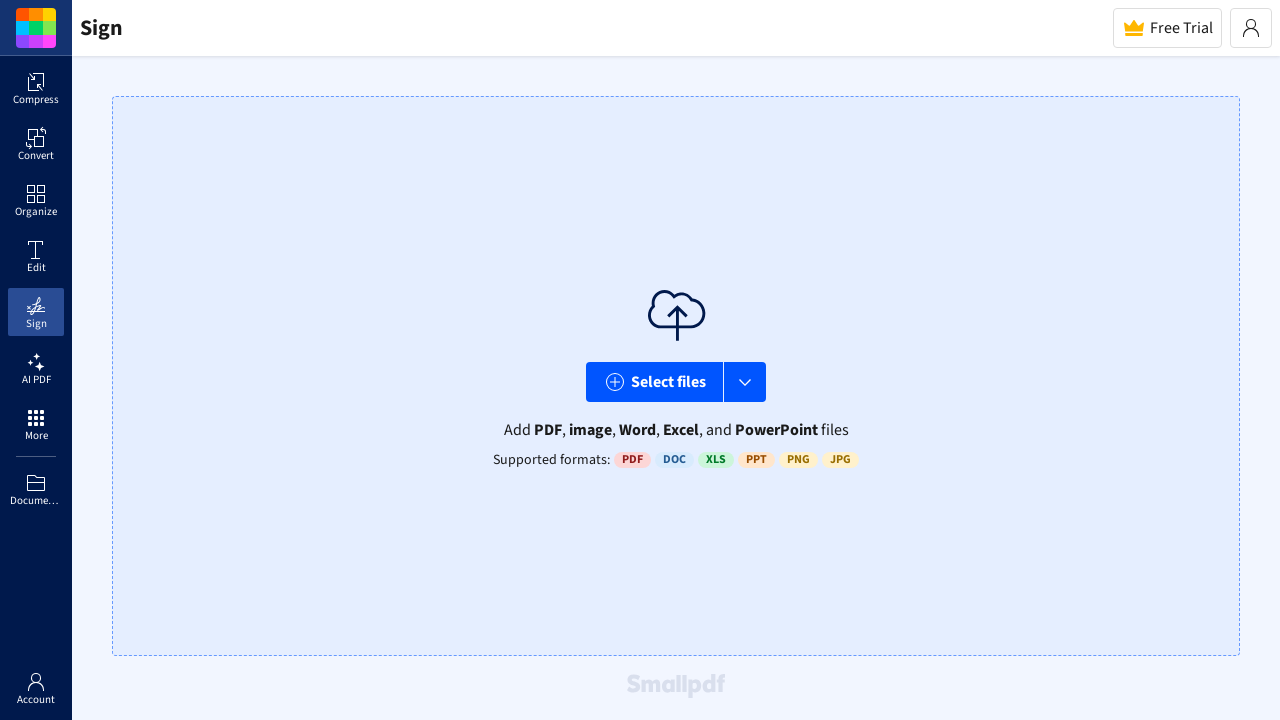

Retrieved page title to confirm page loaded
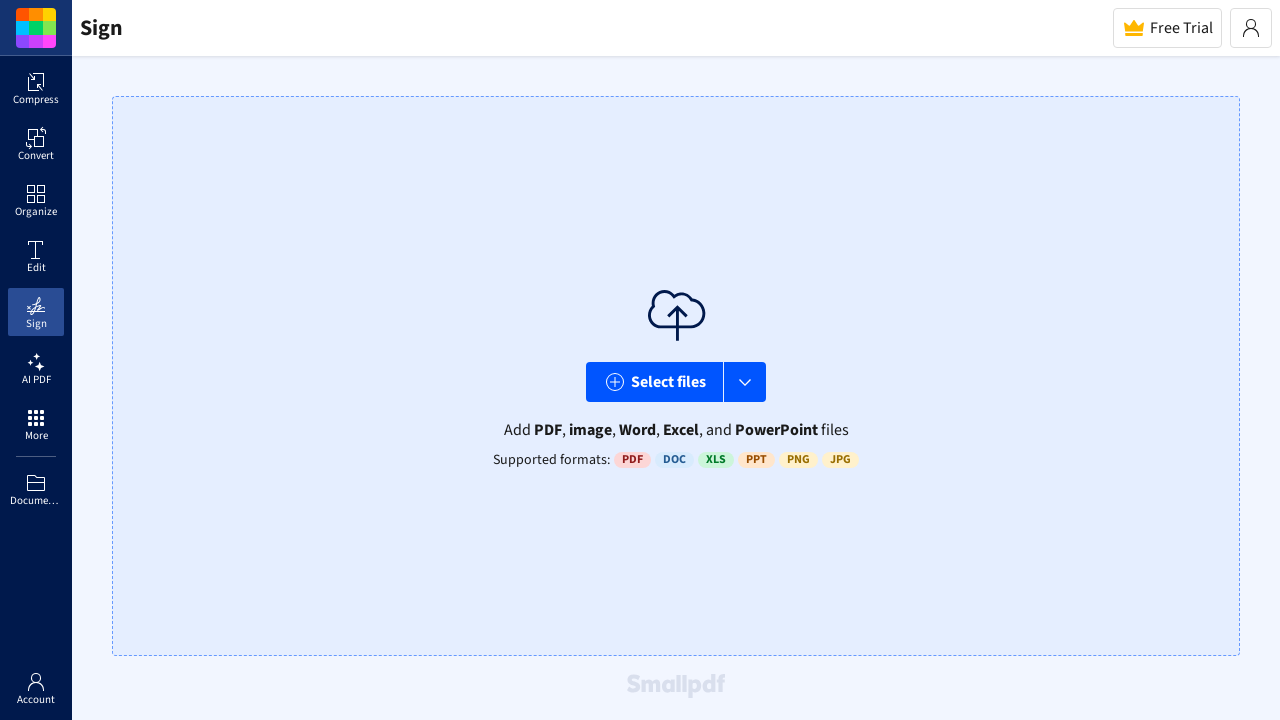

Navigated back to previous page
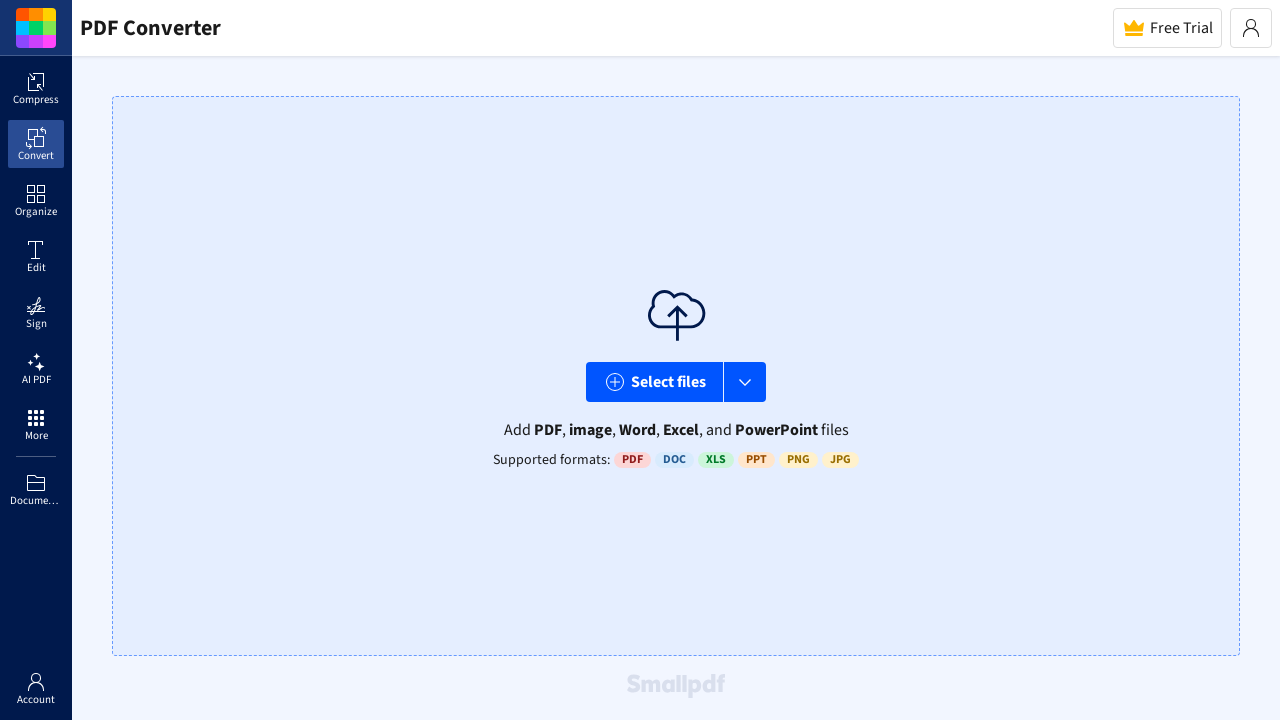

Navigated to https://smallpdf.com/ai-pdf#r=app
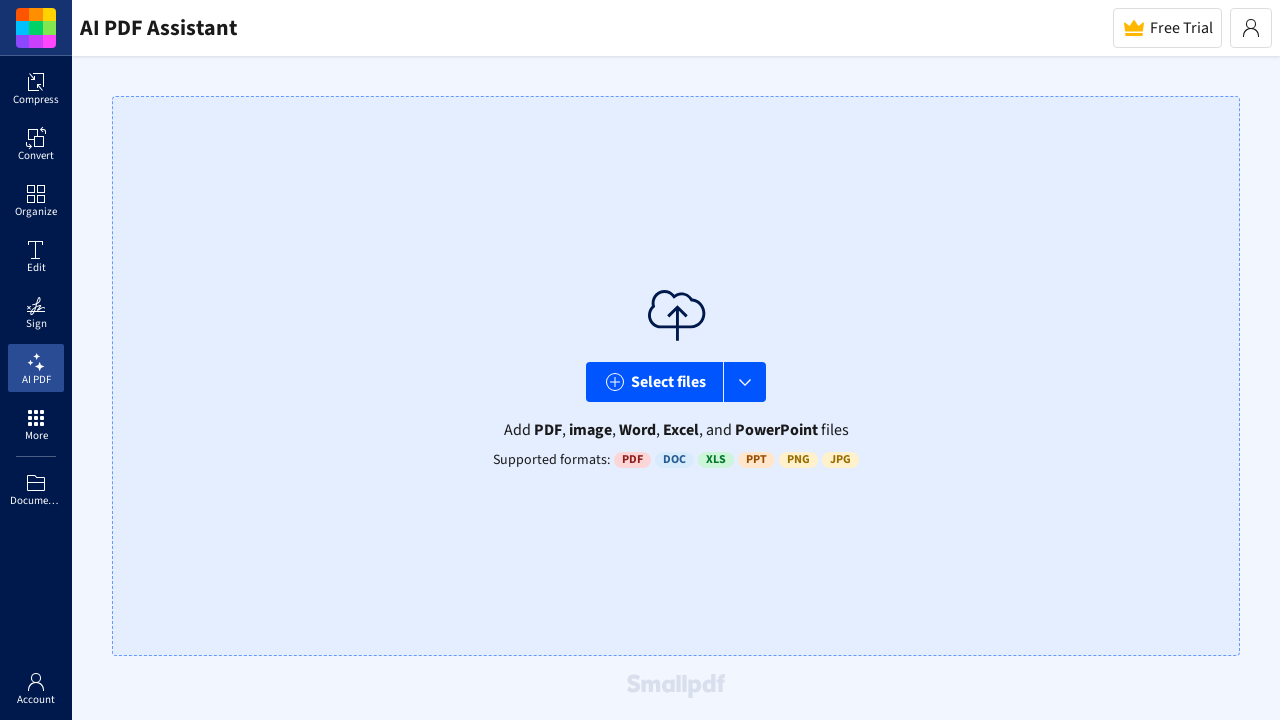

Body element is visible on the page
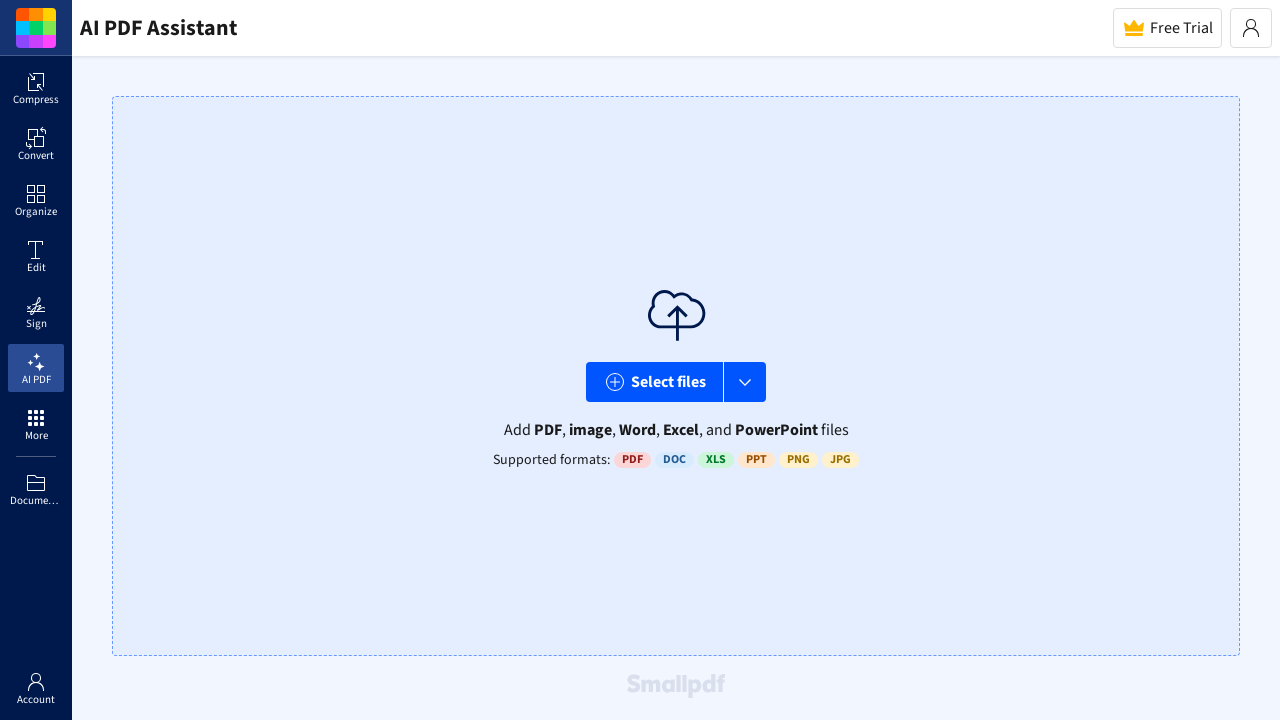

Retrieved page title to confirm page loaded
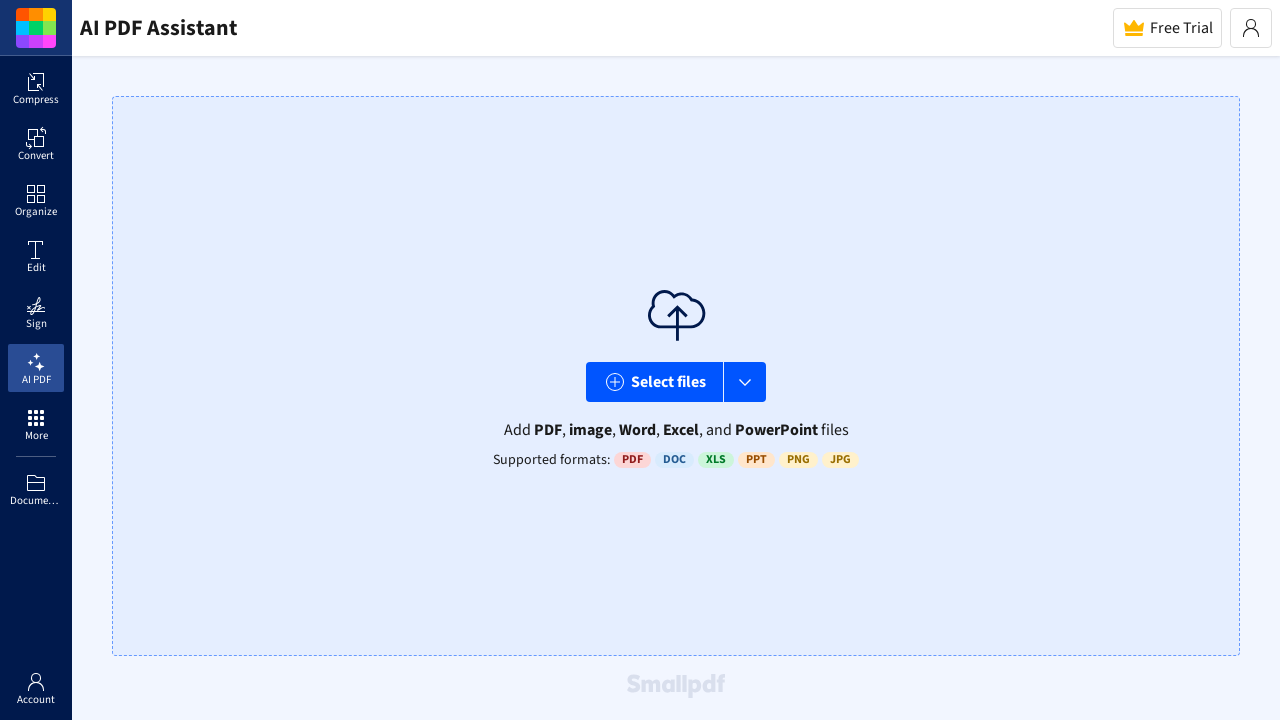

Navigated back to previous page
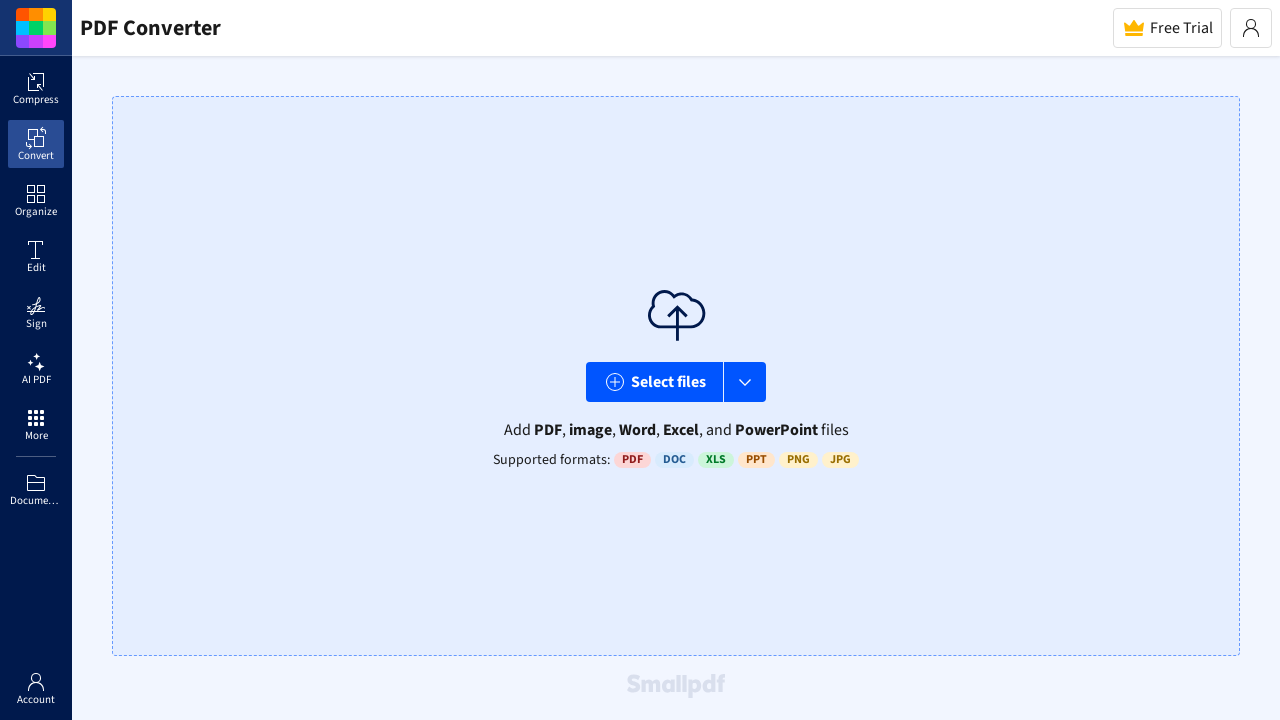

Navigated to https://smallpdf.com/#s=documents
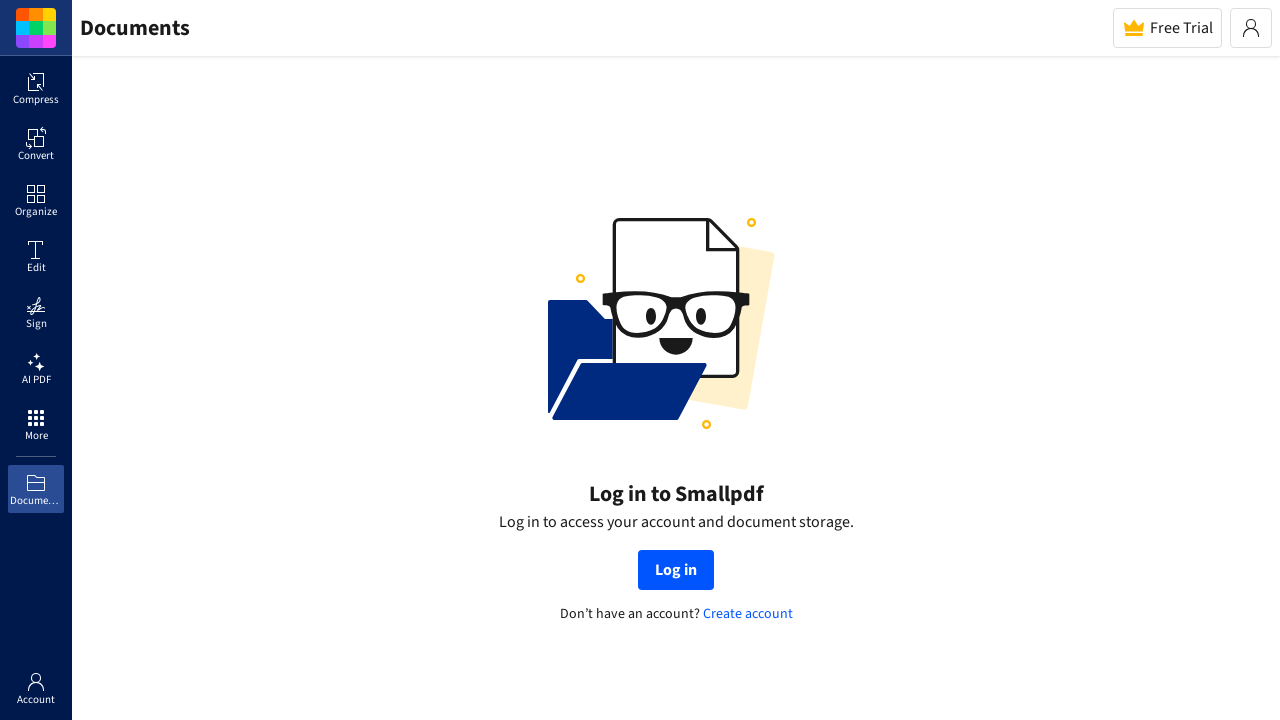

Body element is visible on the page
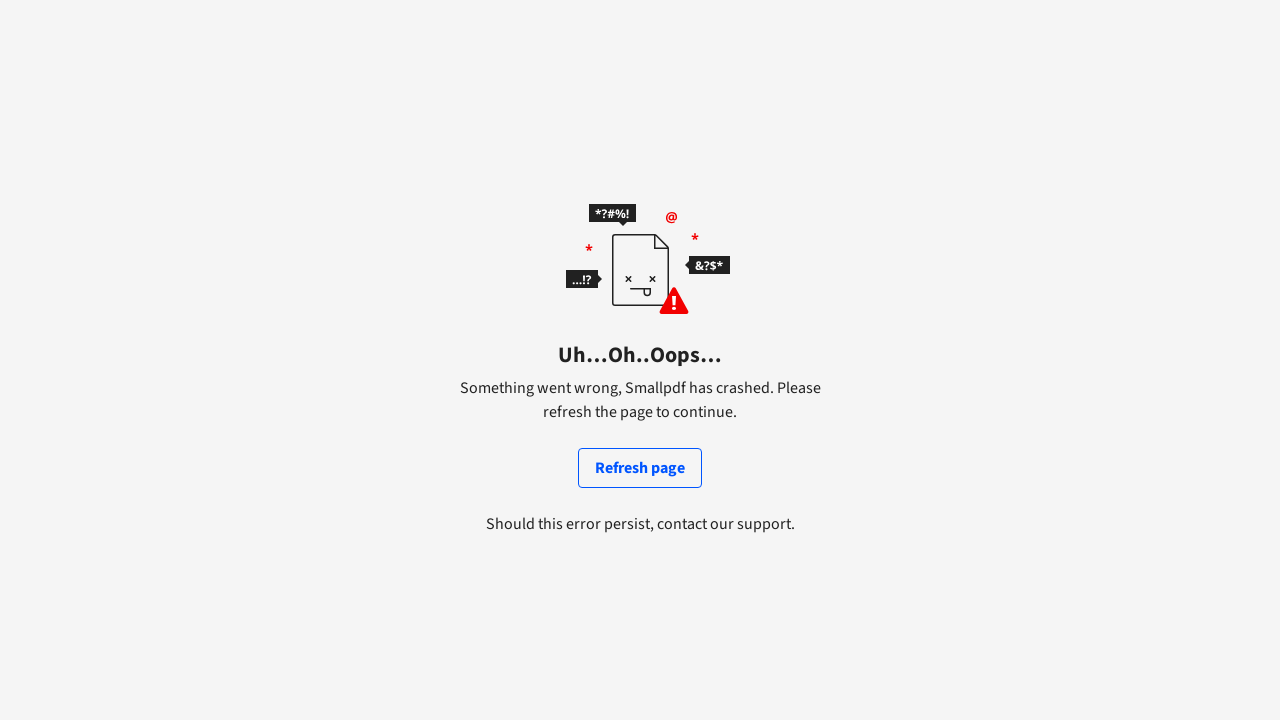

Retrieved page title to confirm page loaded
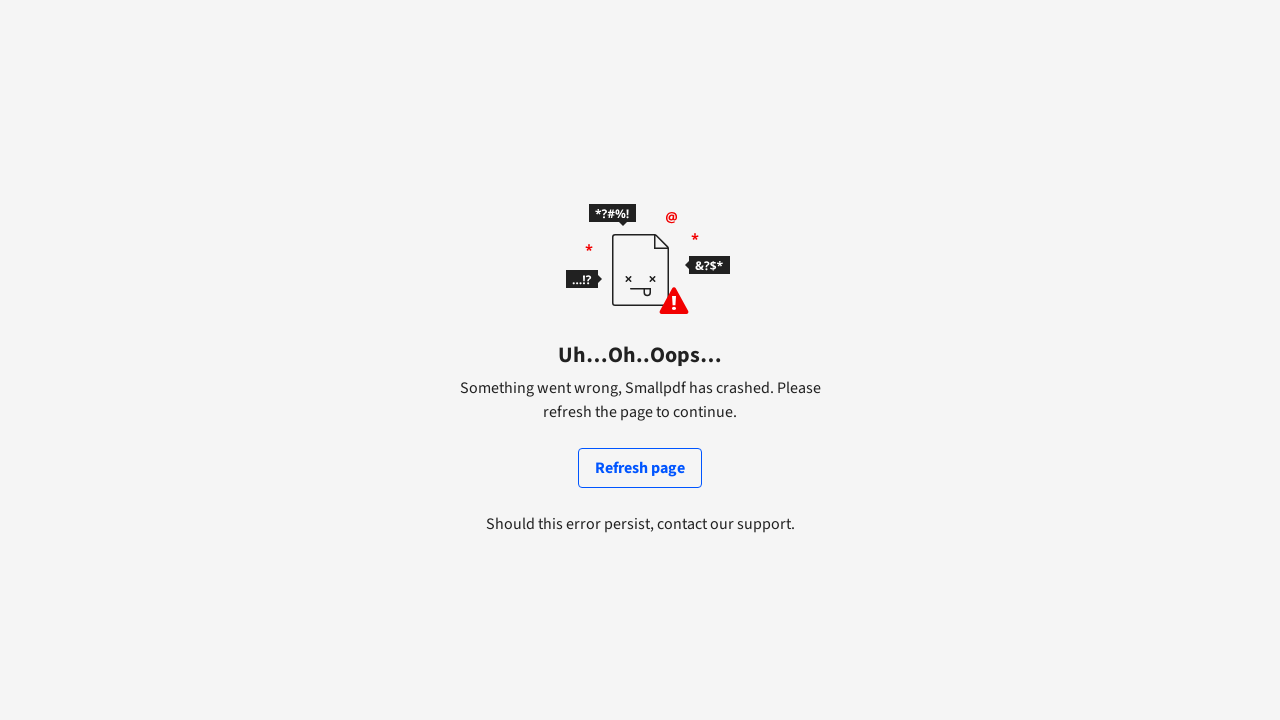

Navigated back to previous page
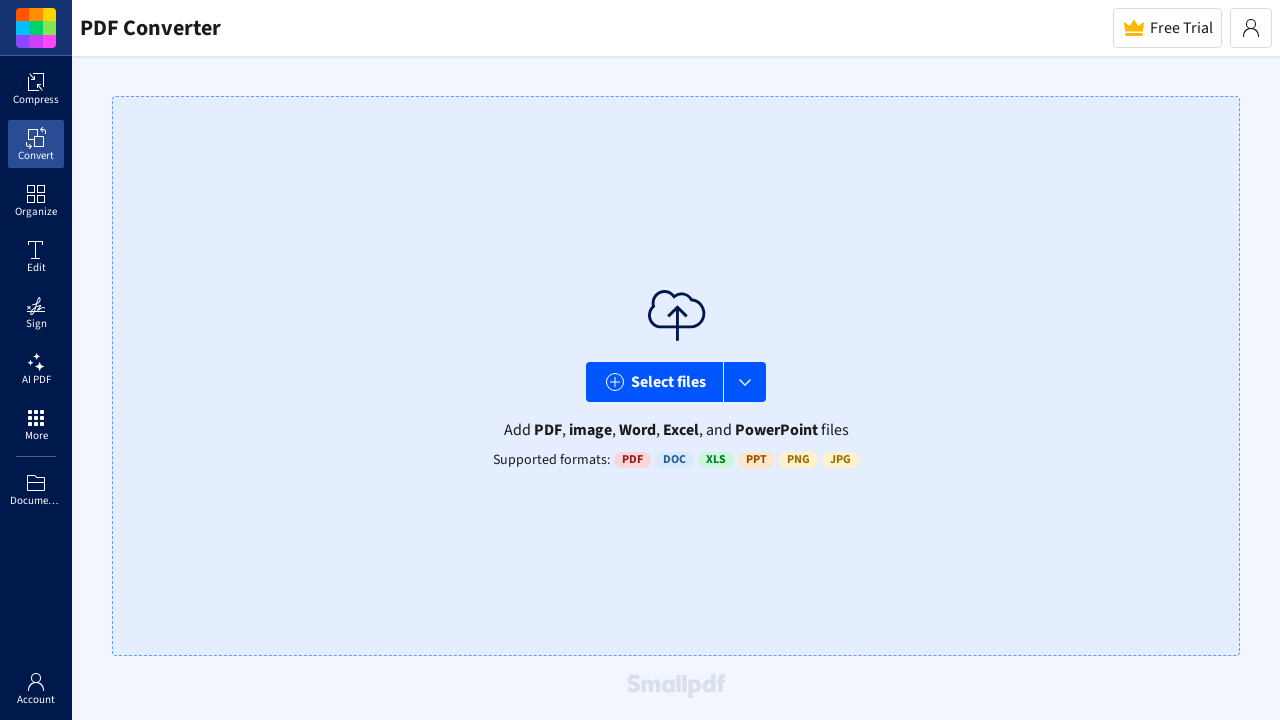

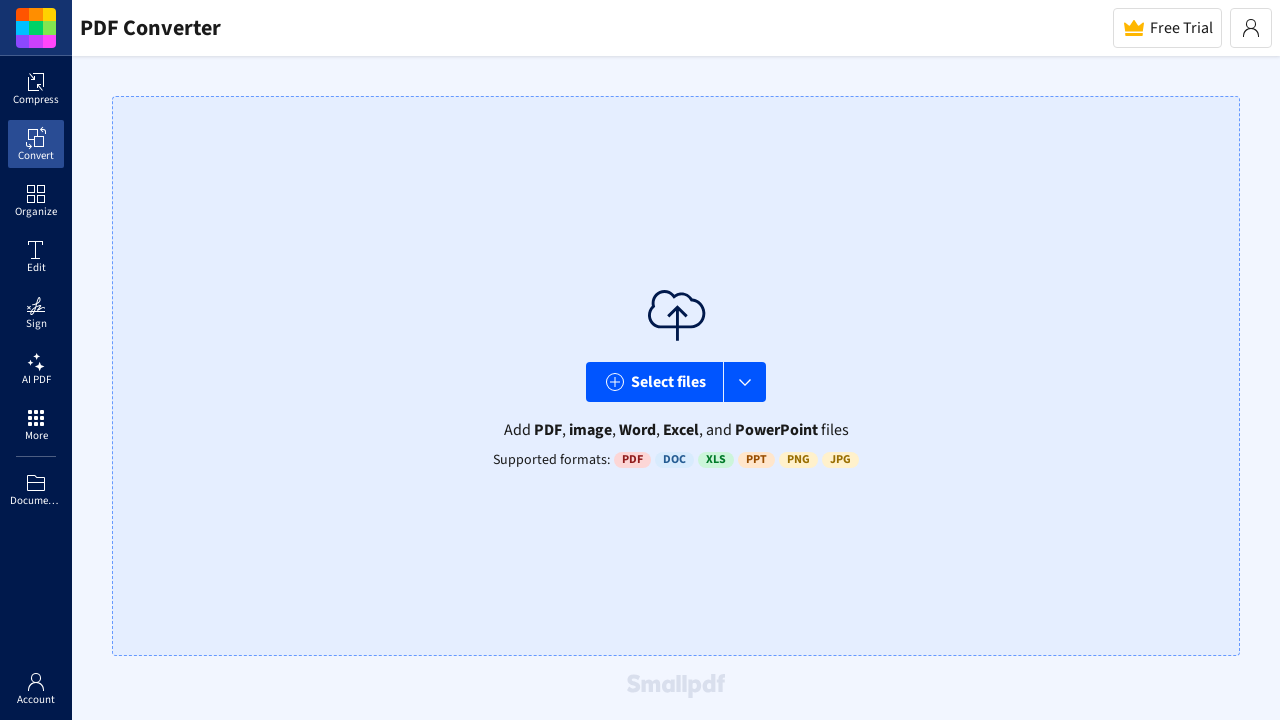